Tests the triangle calculator by entering three different sides (5,4,3) and verifying it identifies a Scalene triangle

Starting URL: https://testpages.eviltester.com/styled/apps/triangle/triangle001.html

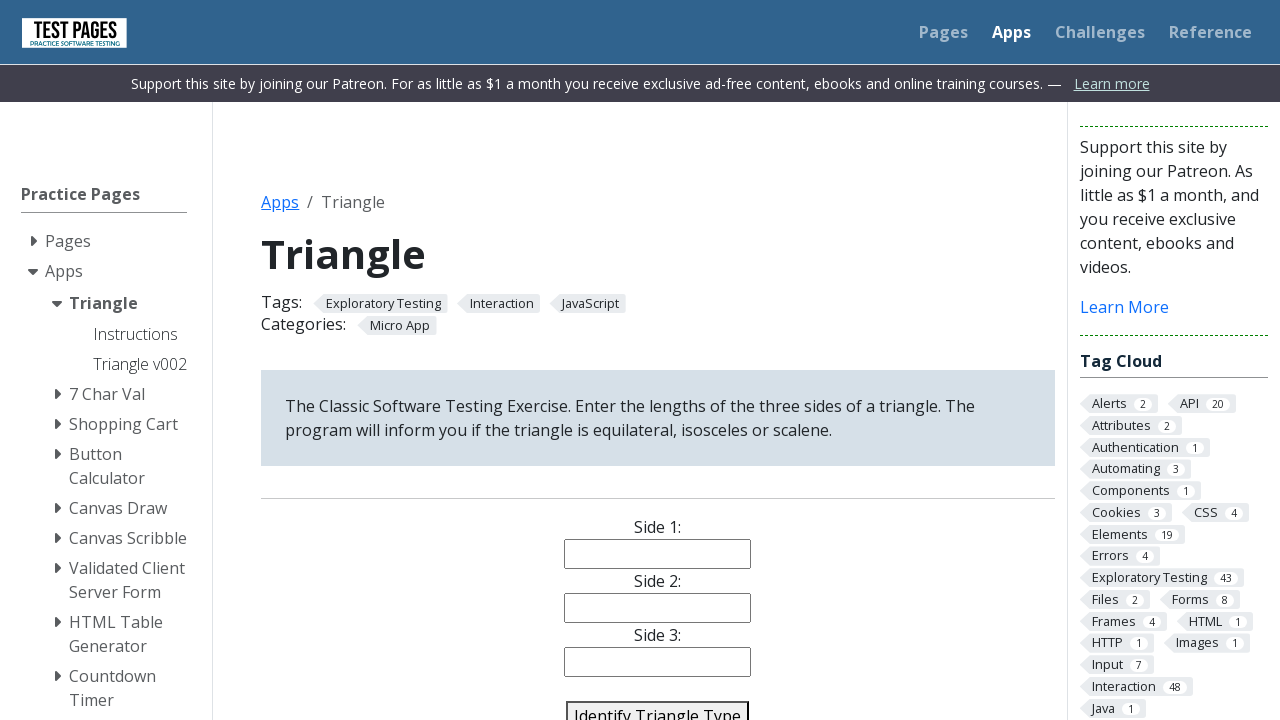

Filled side 1 field with value '5' on #side1
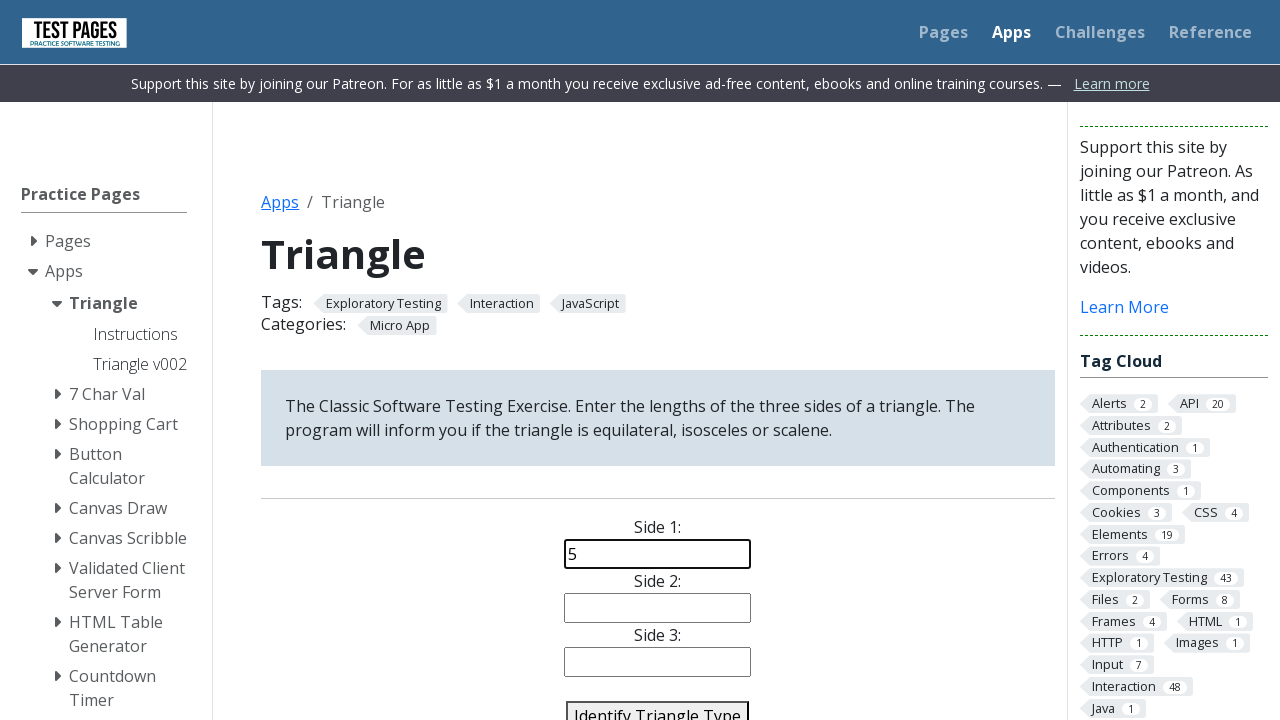

Filled side 2 field with value '4' on #side2
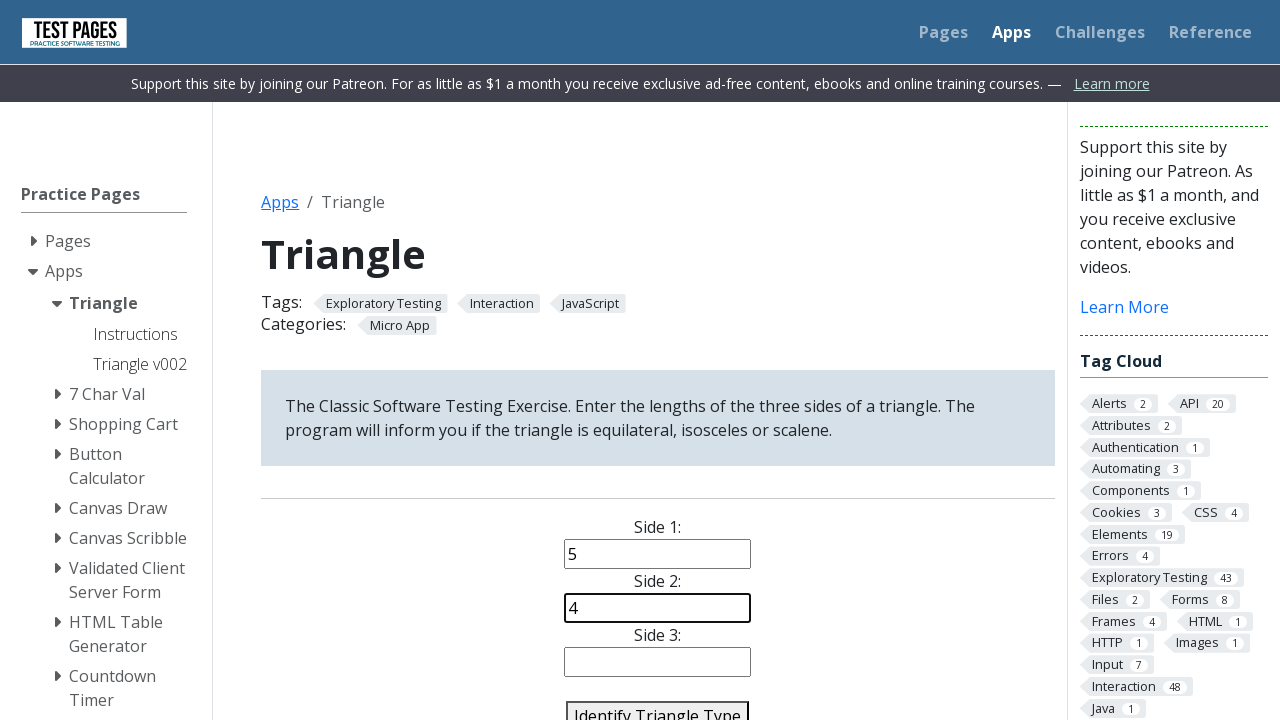

Filled side 3 field with value '3' on #side3
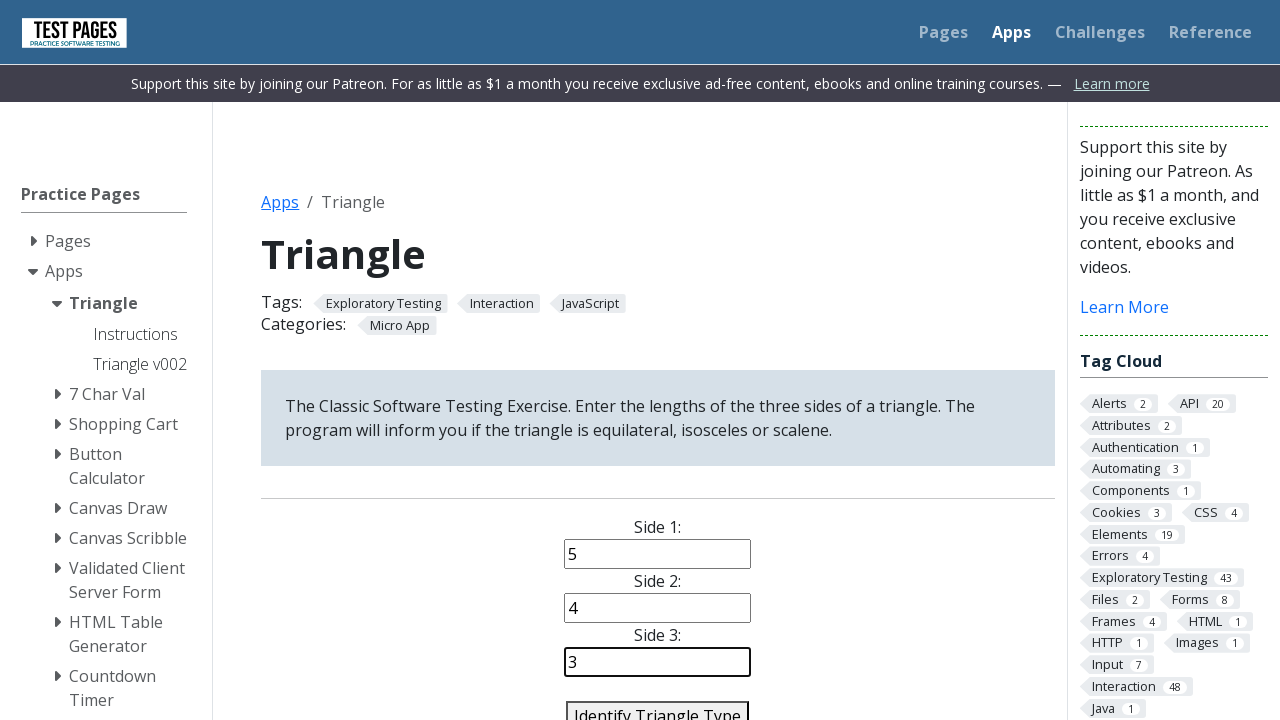

Clicked identify triangle button to analyze sides (5, 4, 3) at (658, 705) on #identify-triangle-action
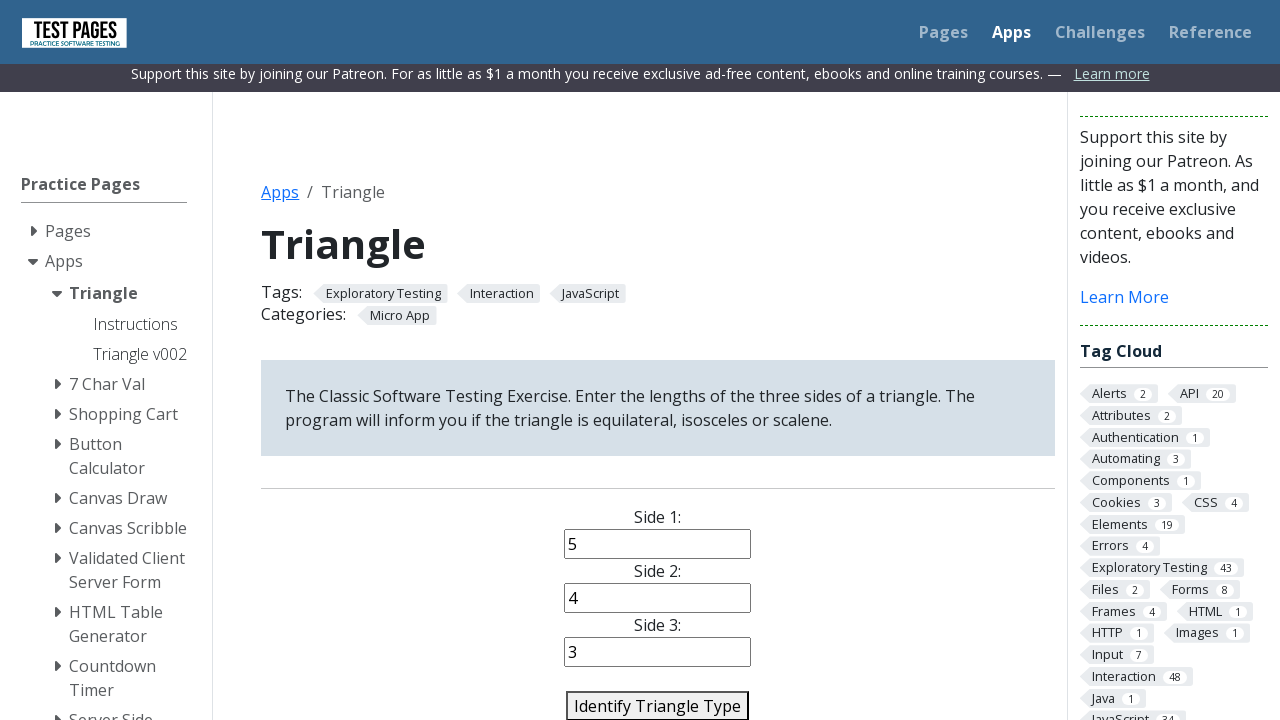

Triangle type result displayed - verified as Scalene triangle
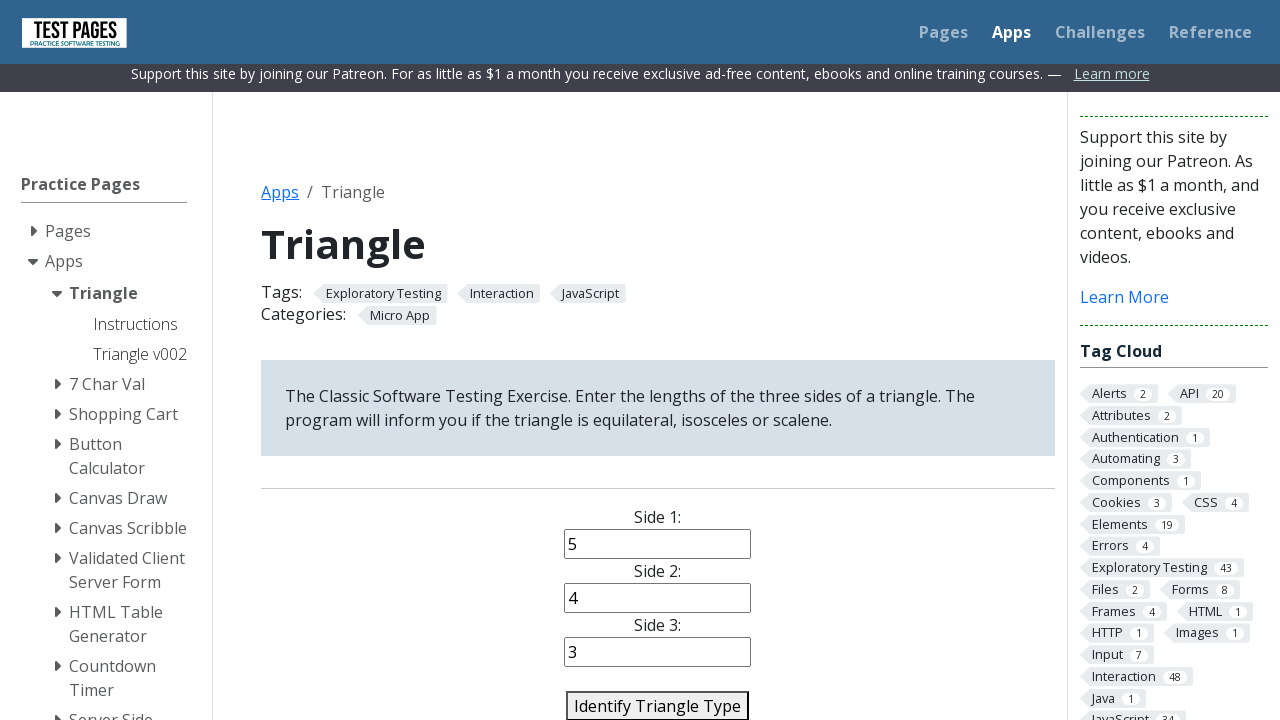

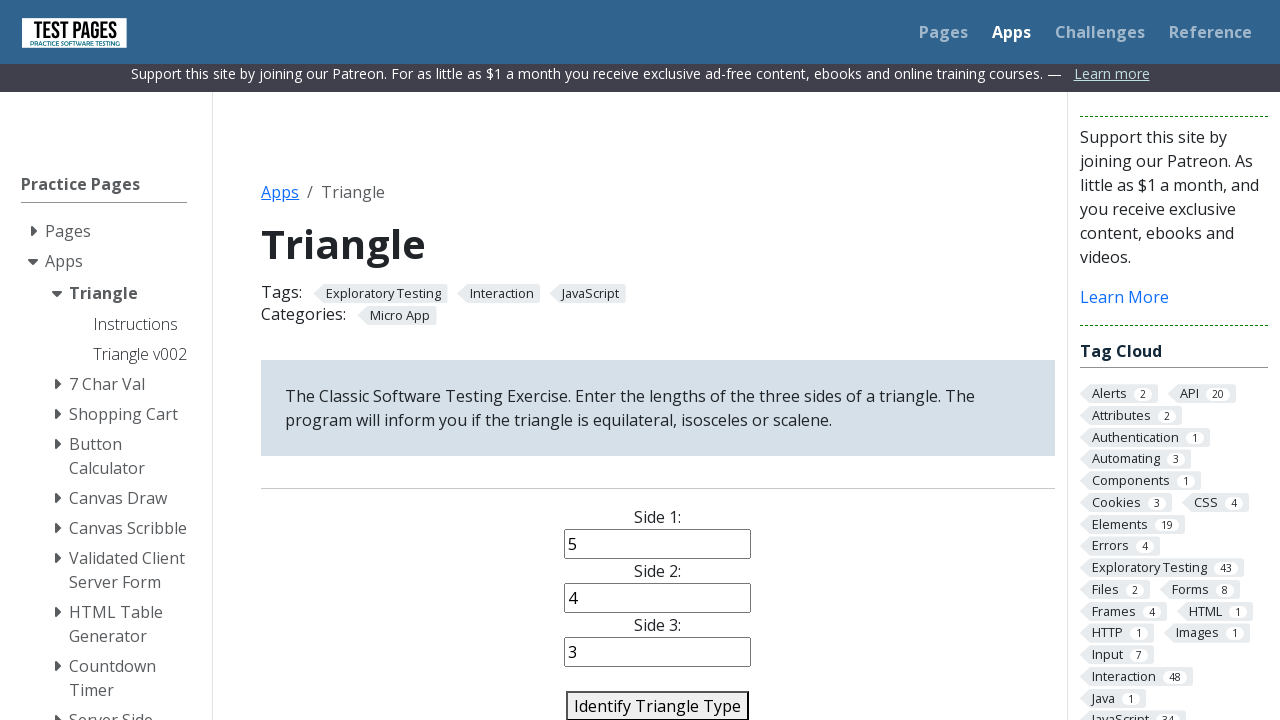